Demonstrates right-click (context menu) on a button element using mouse actions

Starting URL: http://sahitest.com/demo/clicks.htm

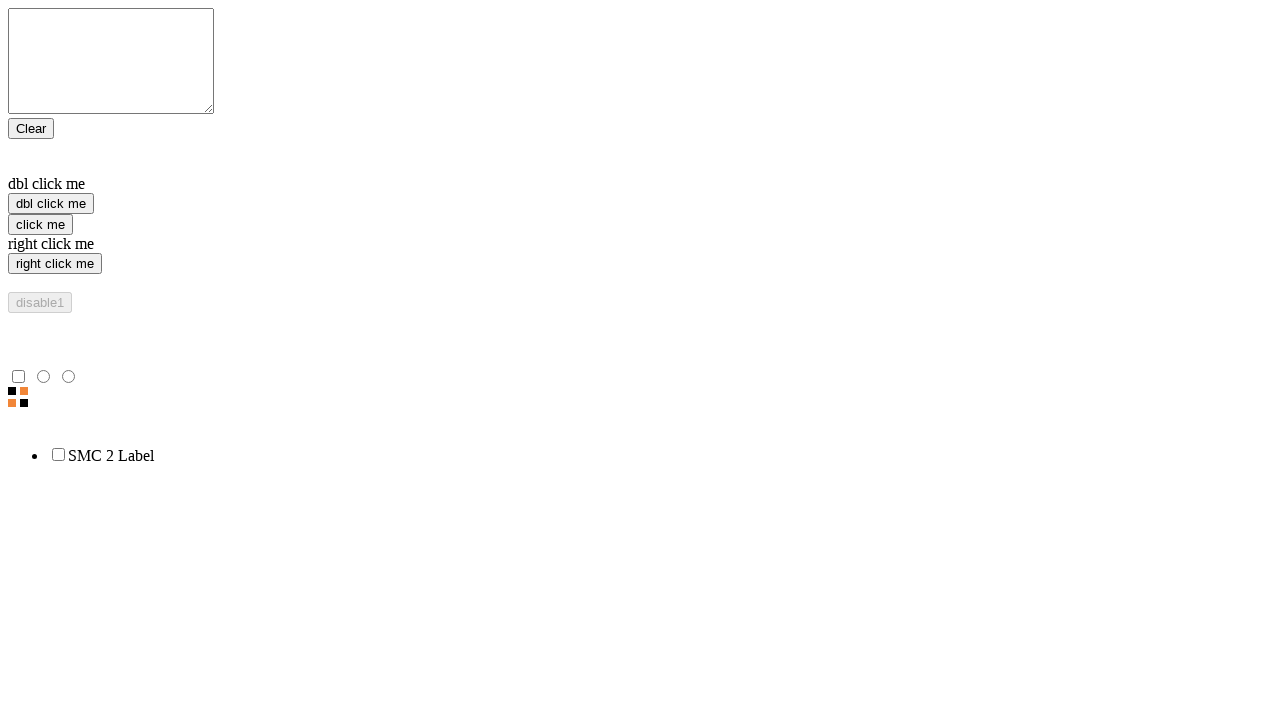

Navigated to http://sahitest.com/demo/clicks.htm
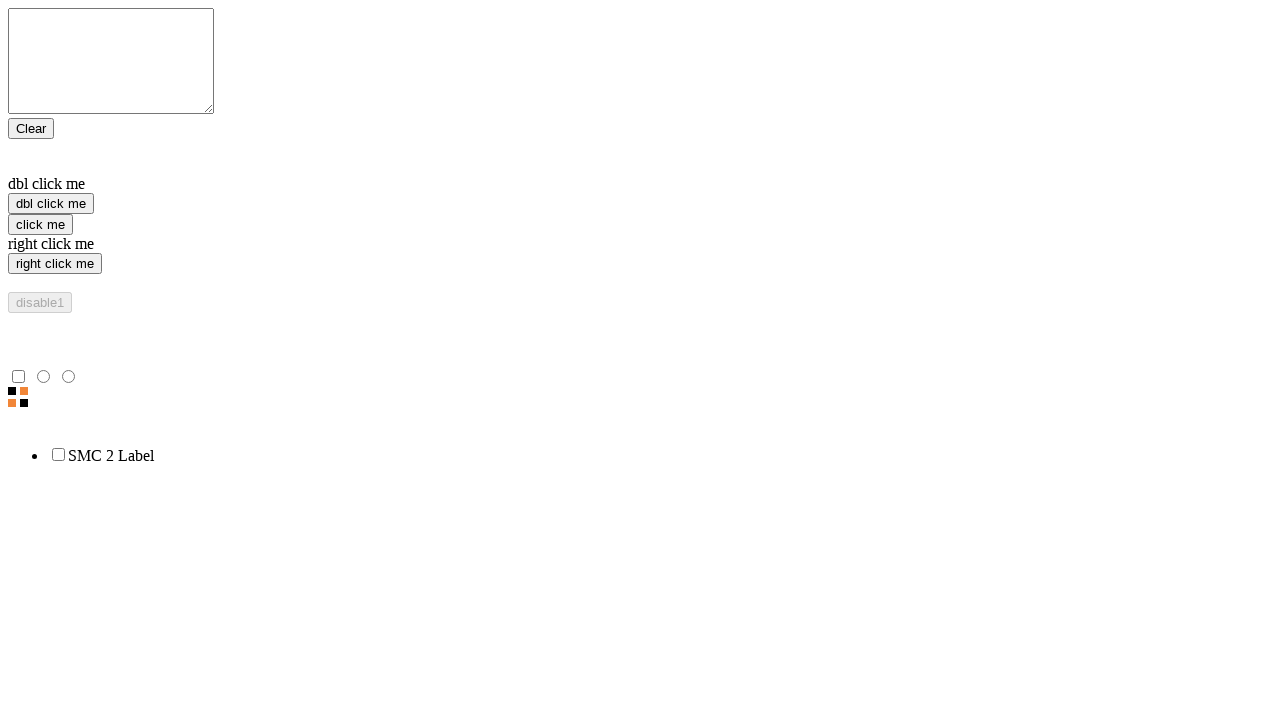

Located button element for context click
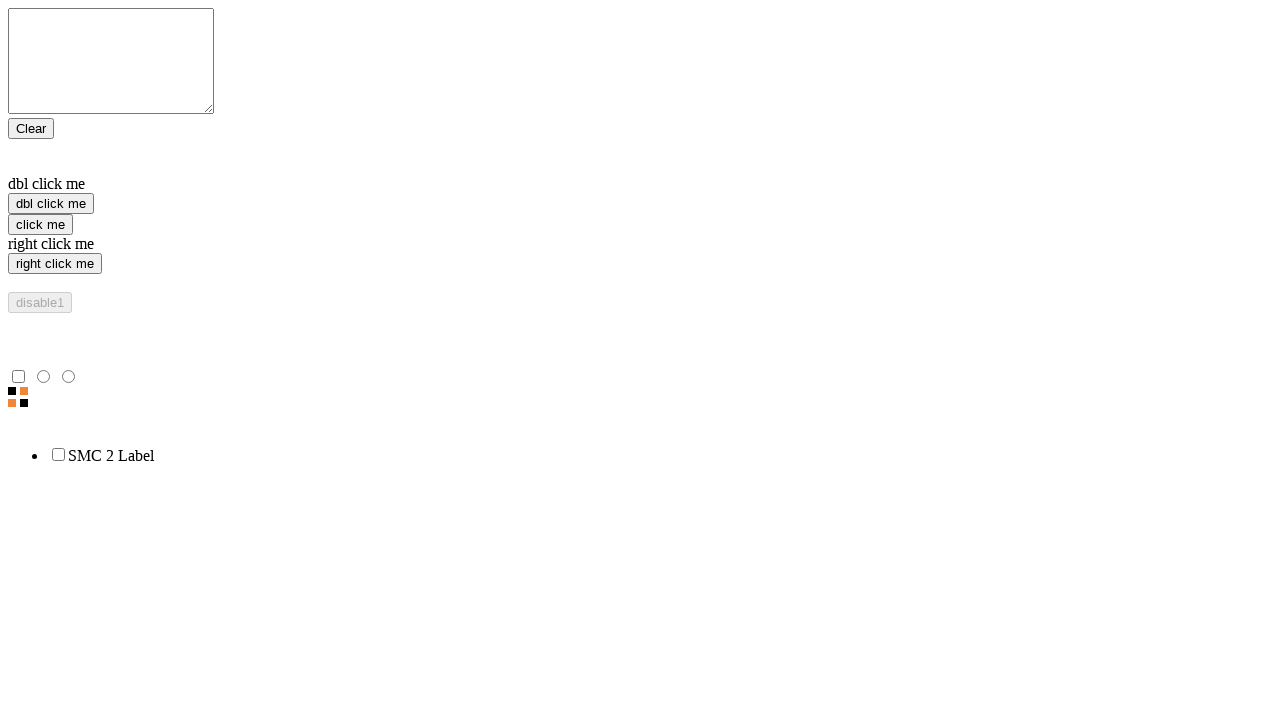

Performed right-click (context menu) on button element at (55, 264) on body > form > input[type=button]:nth-child(13)
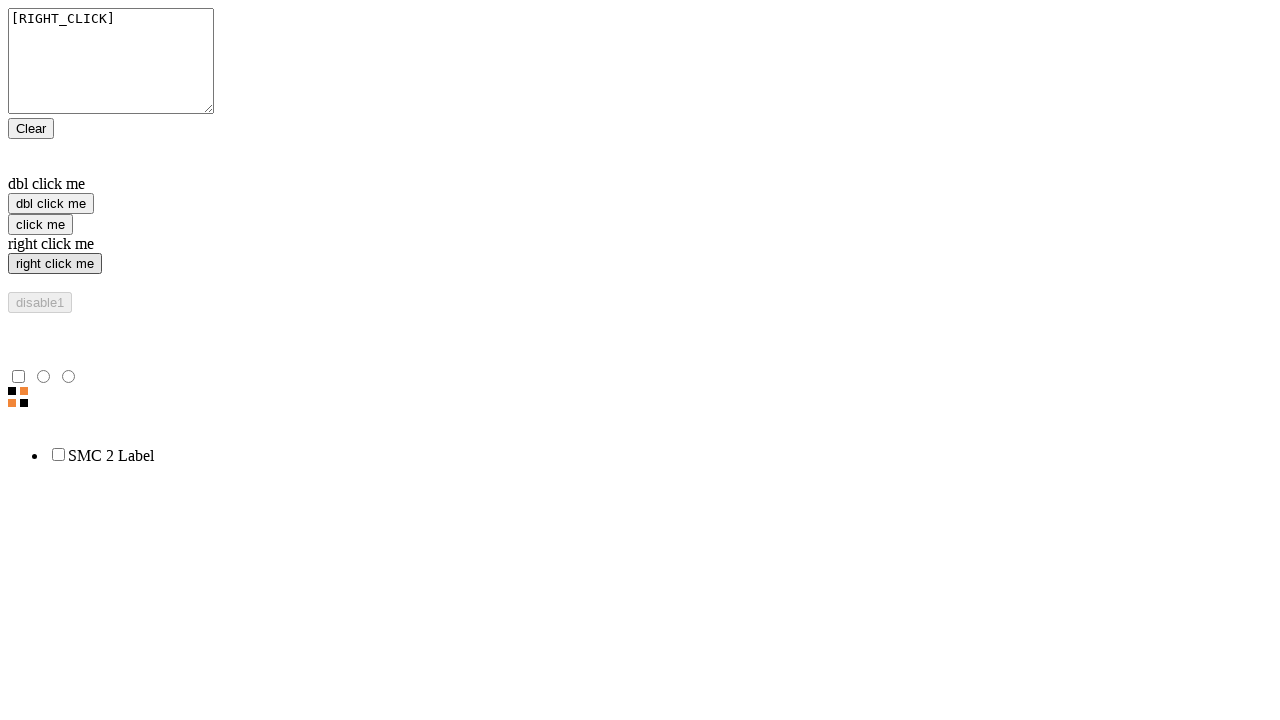

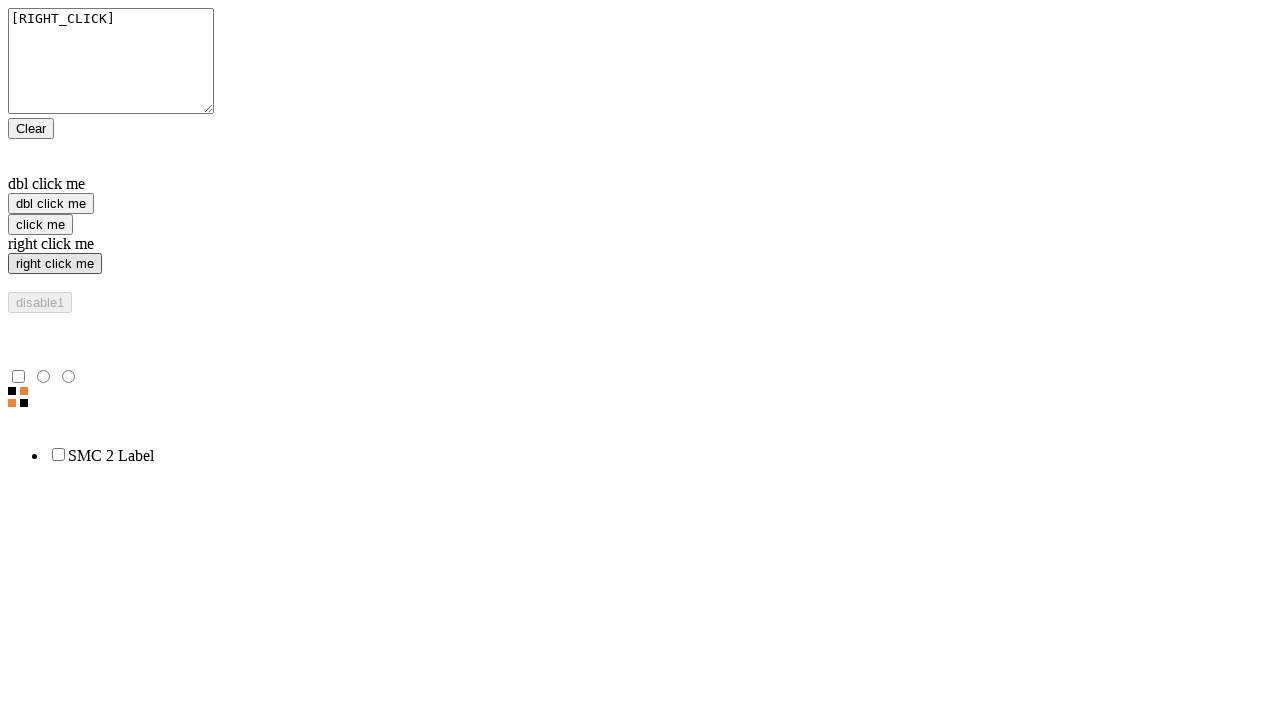